Adds a todo item, then modifies it by double-clicking and appending text

Starting URL: https://todomvc.com/

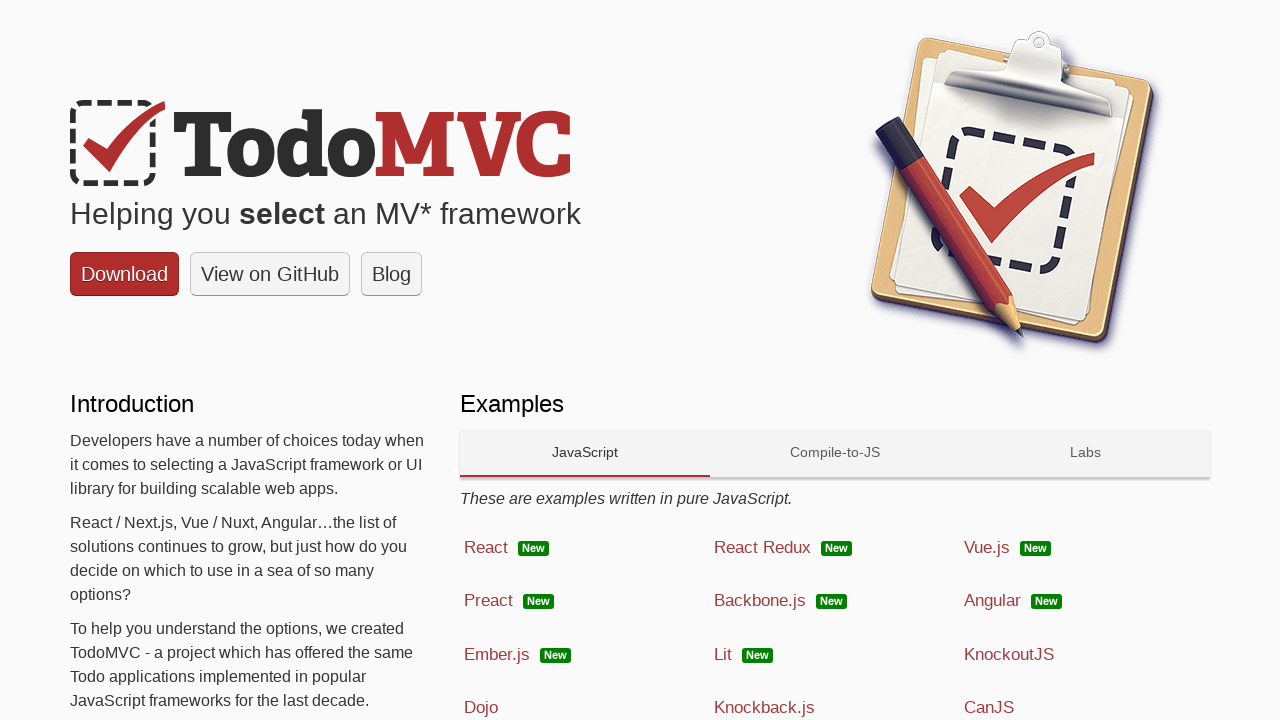

Clicked link to navigate to React framework example at (585, 548) on a[href='examples/react/dist/']
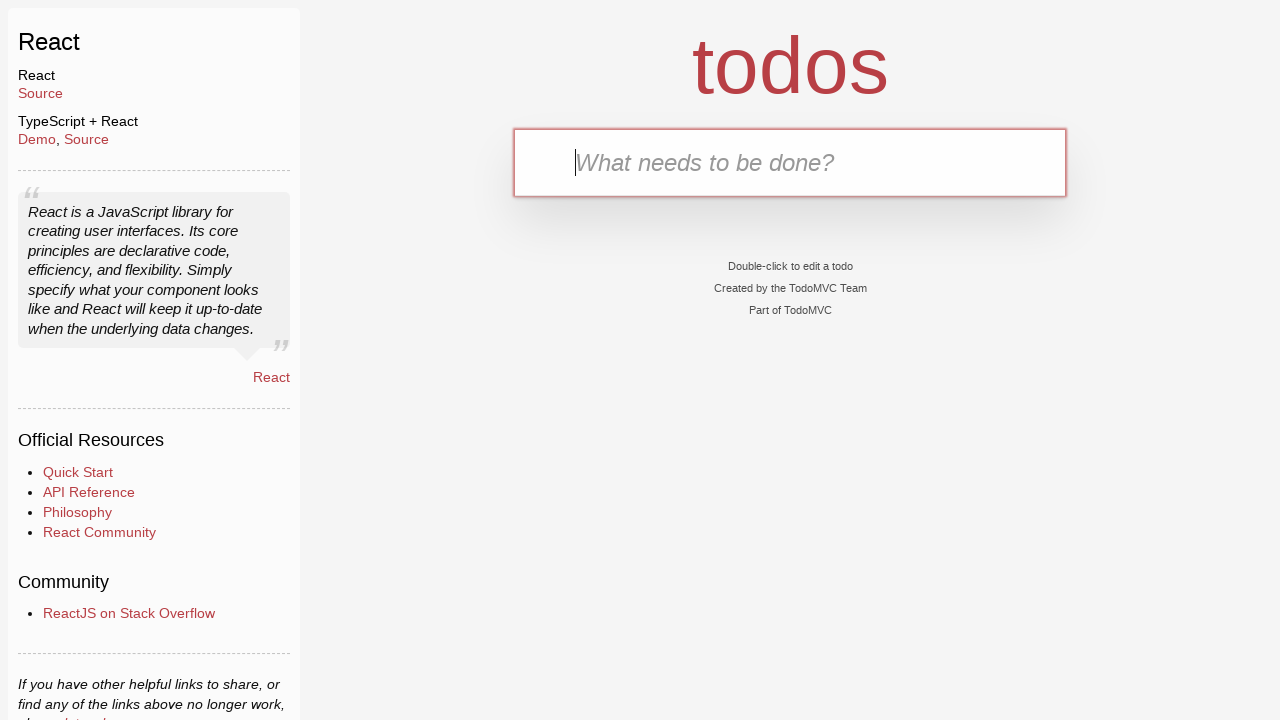

Clicked on todo input field at (790, 162) on #todo-input
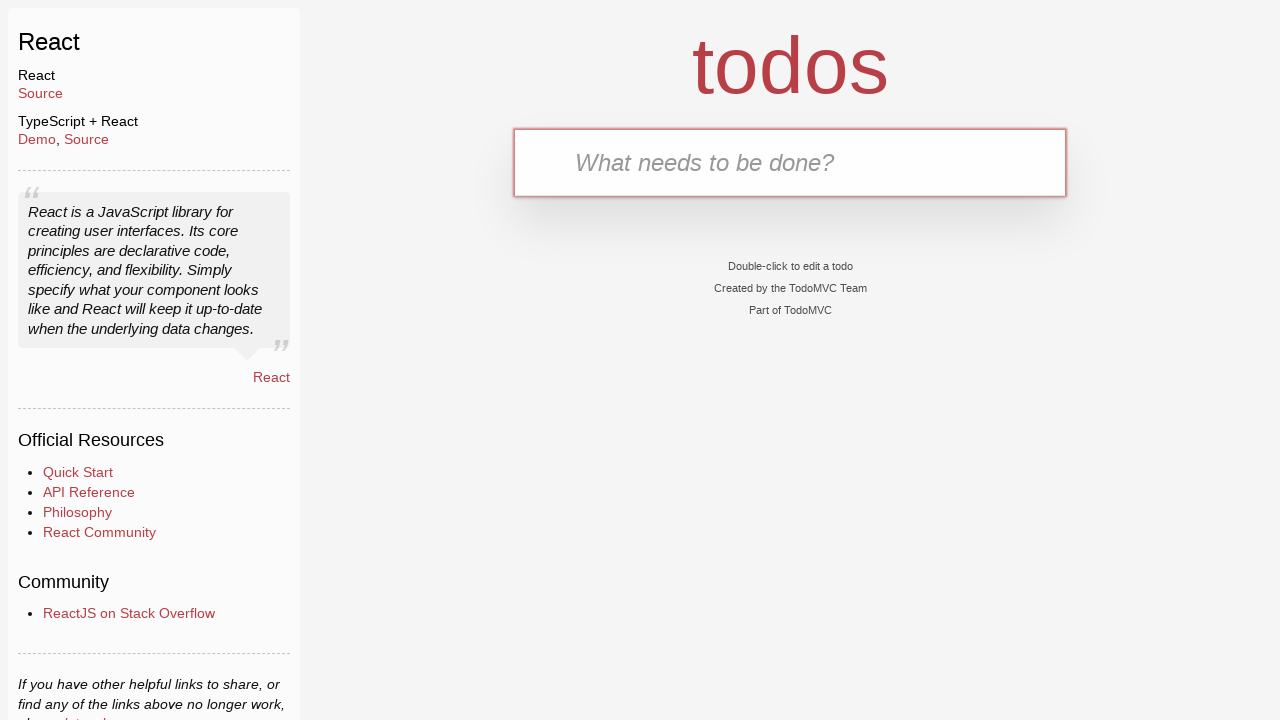

Filled todo input with 'Walk the dog' on #todo-input
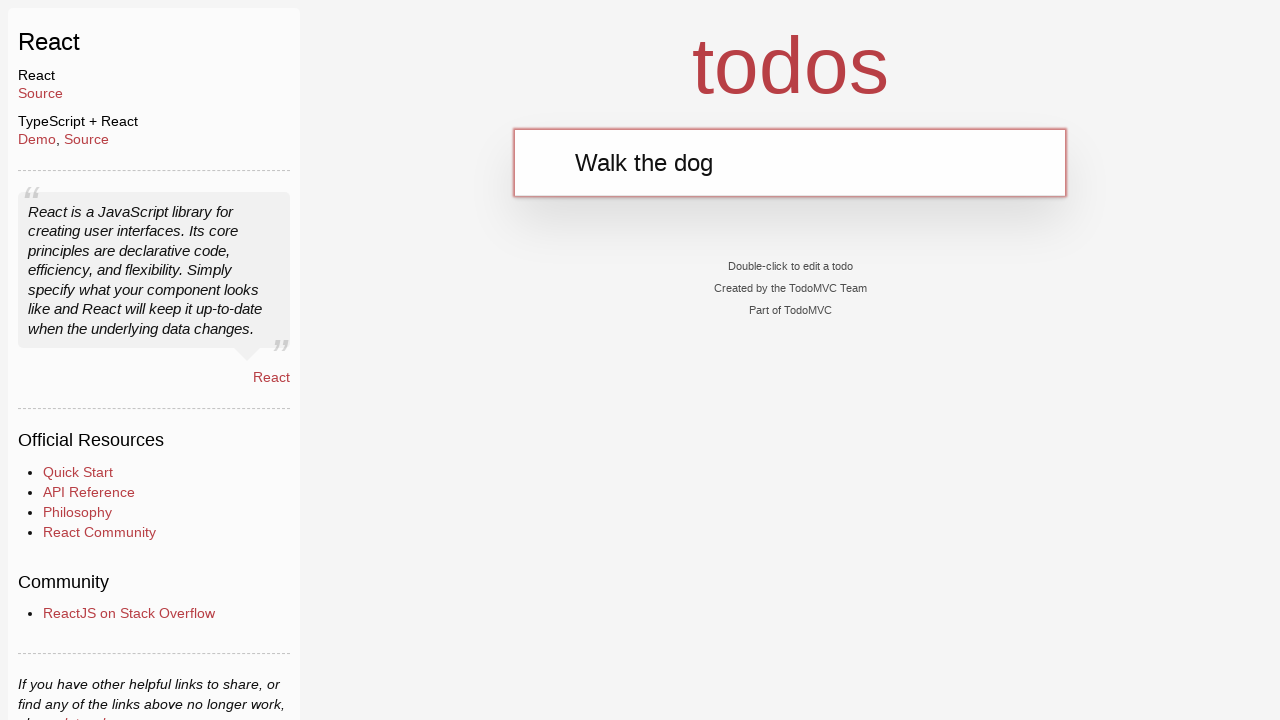

Pressed Enter to create todo item on #todo-input
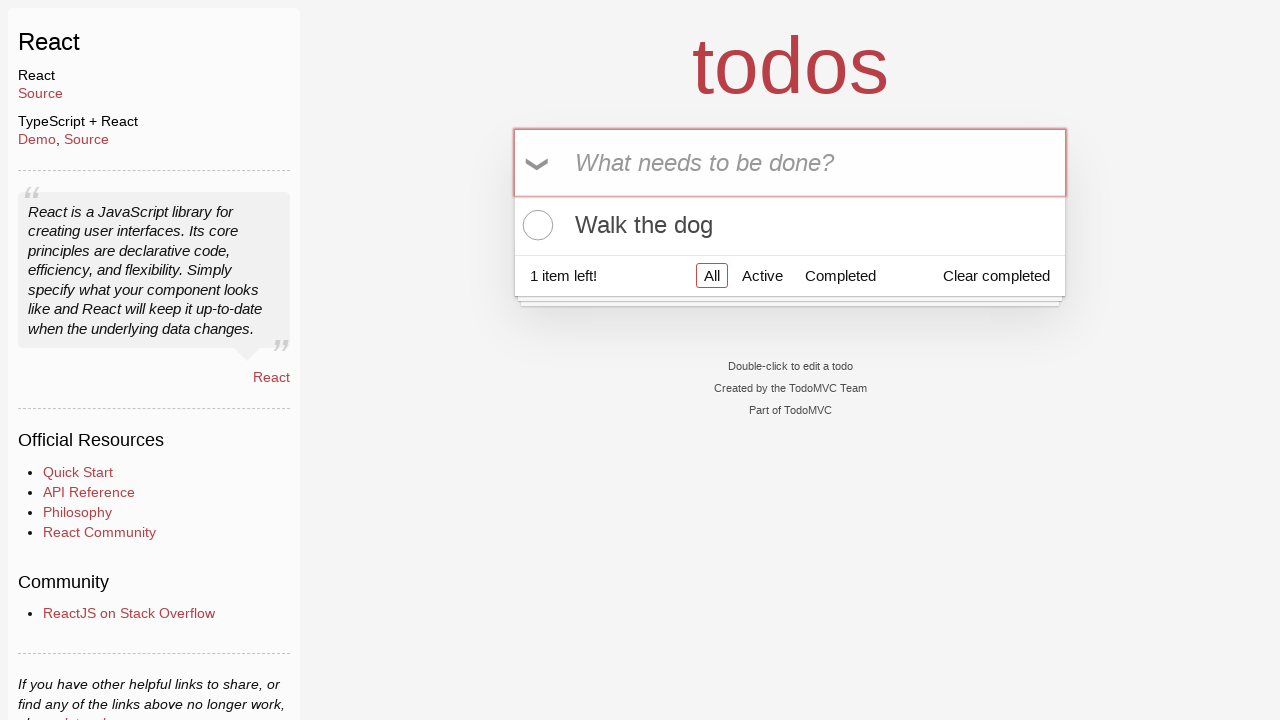

Double-clicked on todo item to enter edit mode at (790, 225) on li:nth-child(1) label
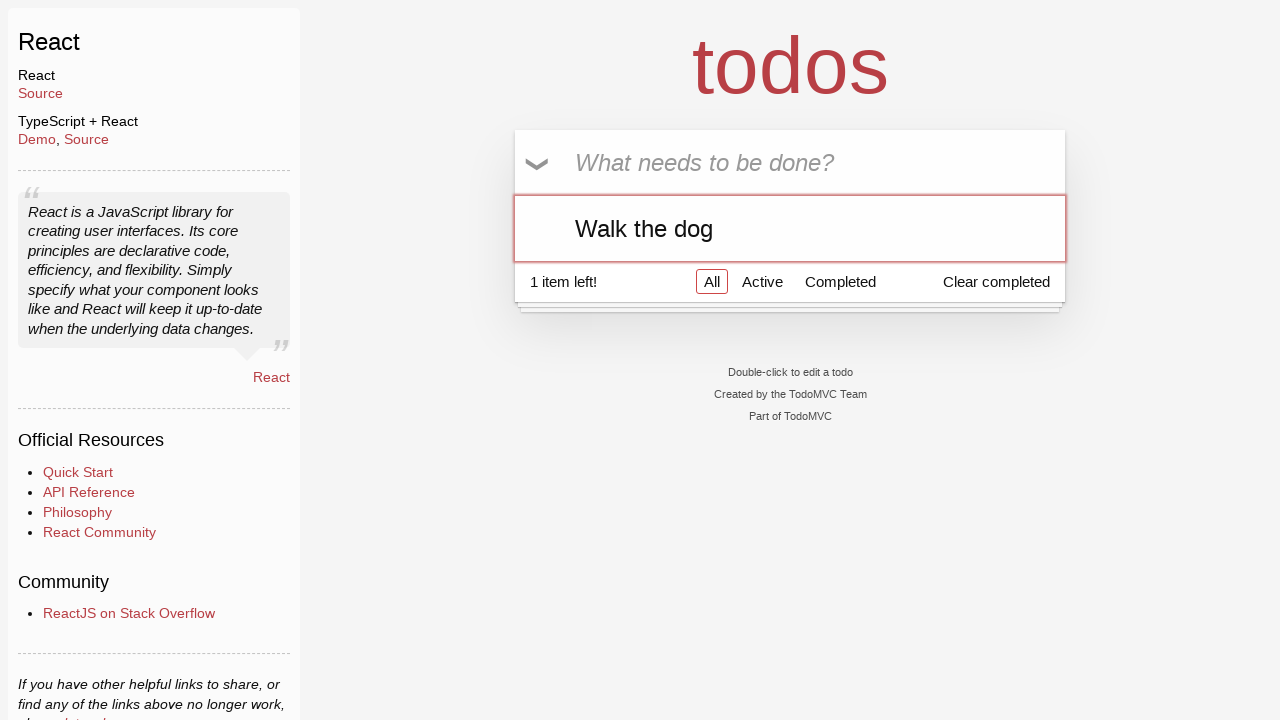

Waited 2 seconds for edit mode to activate
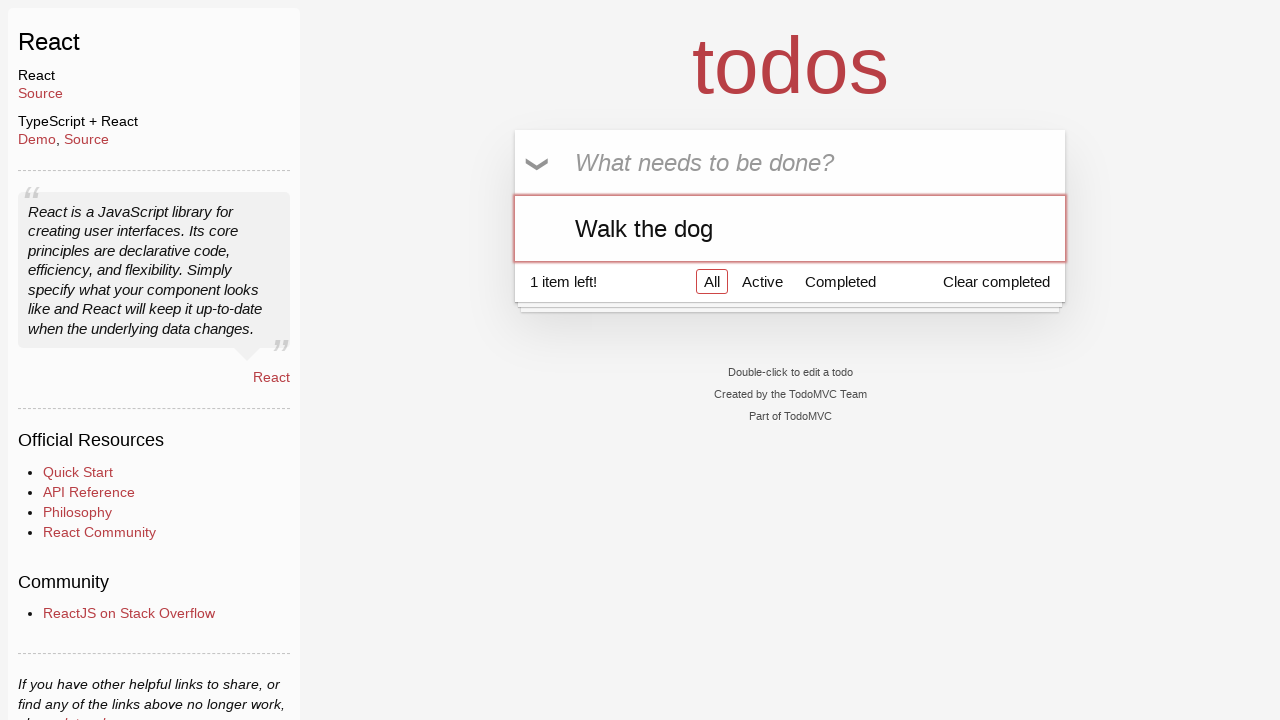

Filled edit input with 'Walk the dog again' on .input-container:nth-child(1) > #todo-input
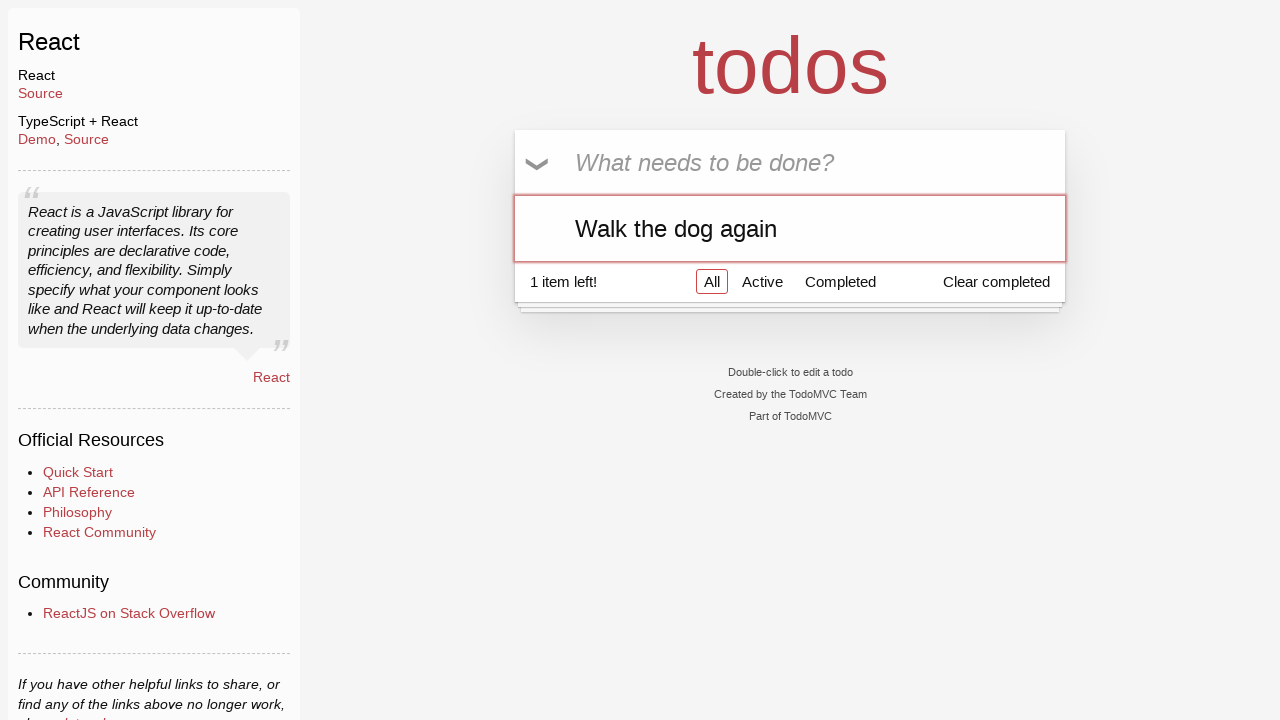

Pressed Enter to confirm todo modification on .input-container:nth-child(1) > #todo-input
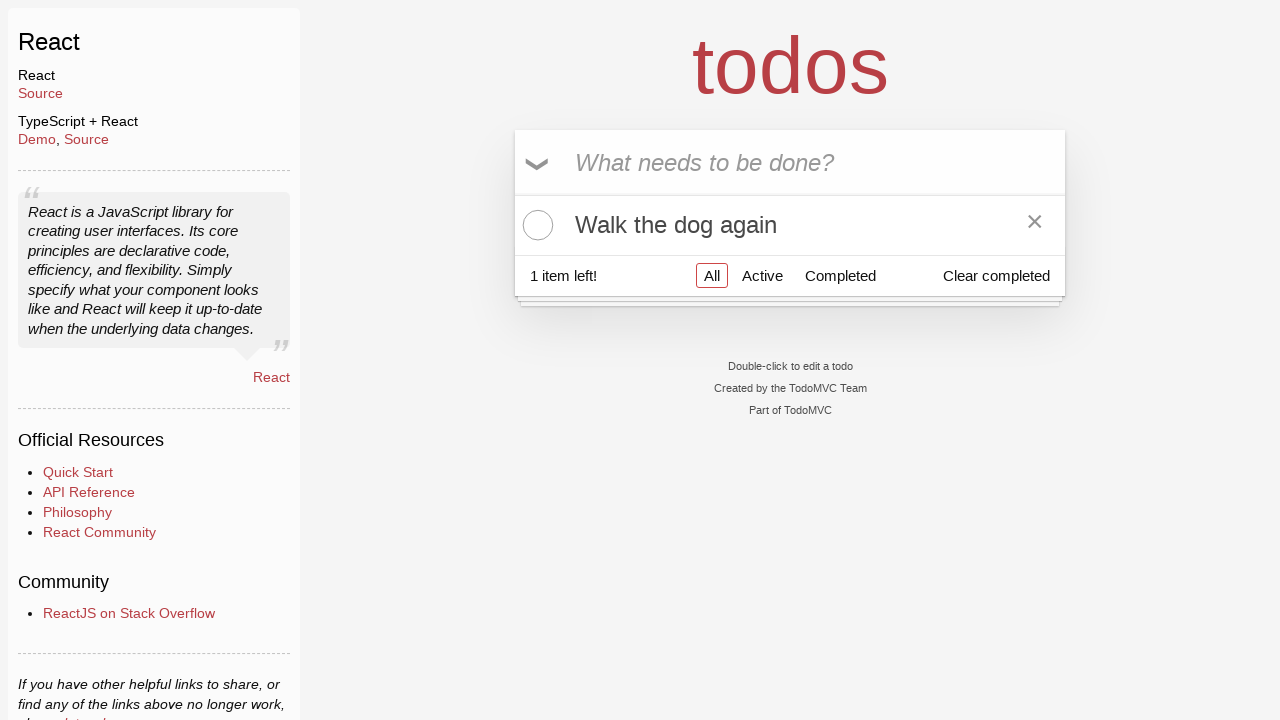

Waited 2 seconds for modification to complete
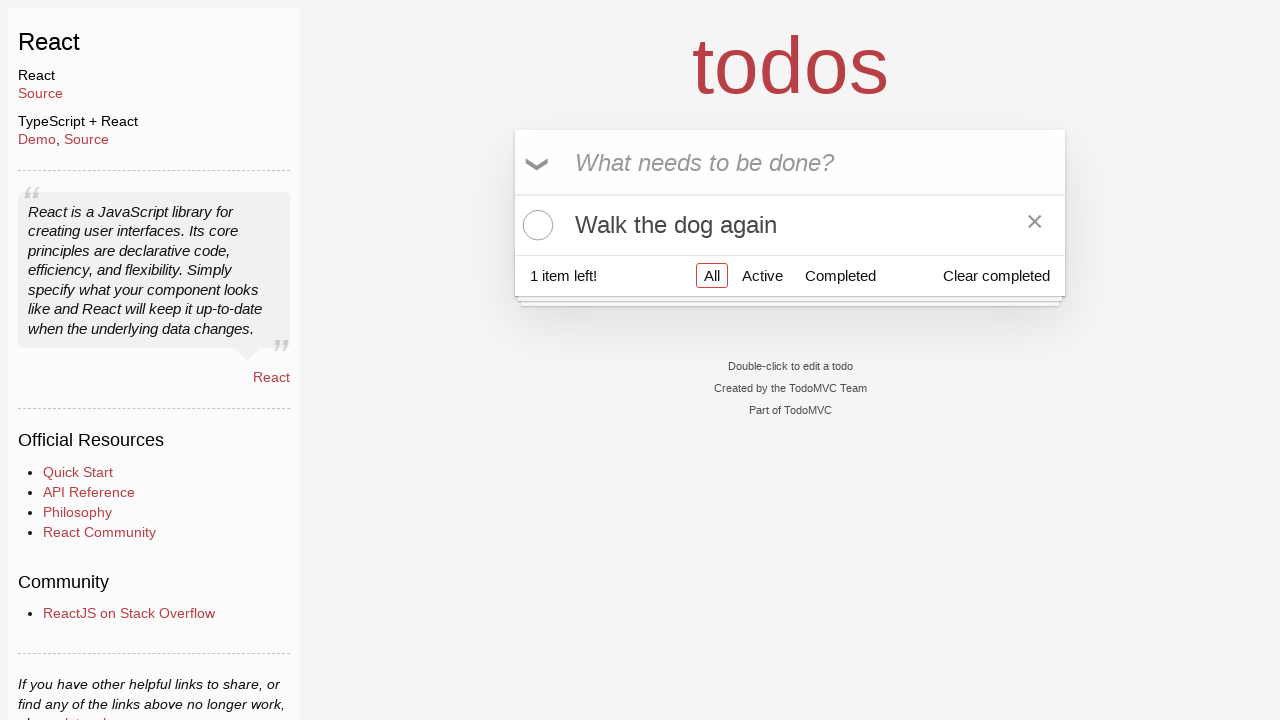

Verified modified todo item displays 'Walk the dog again'
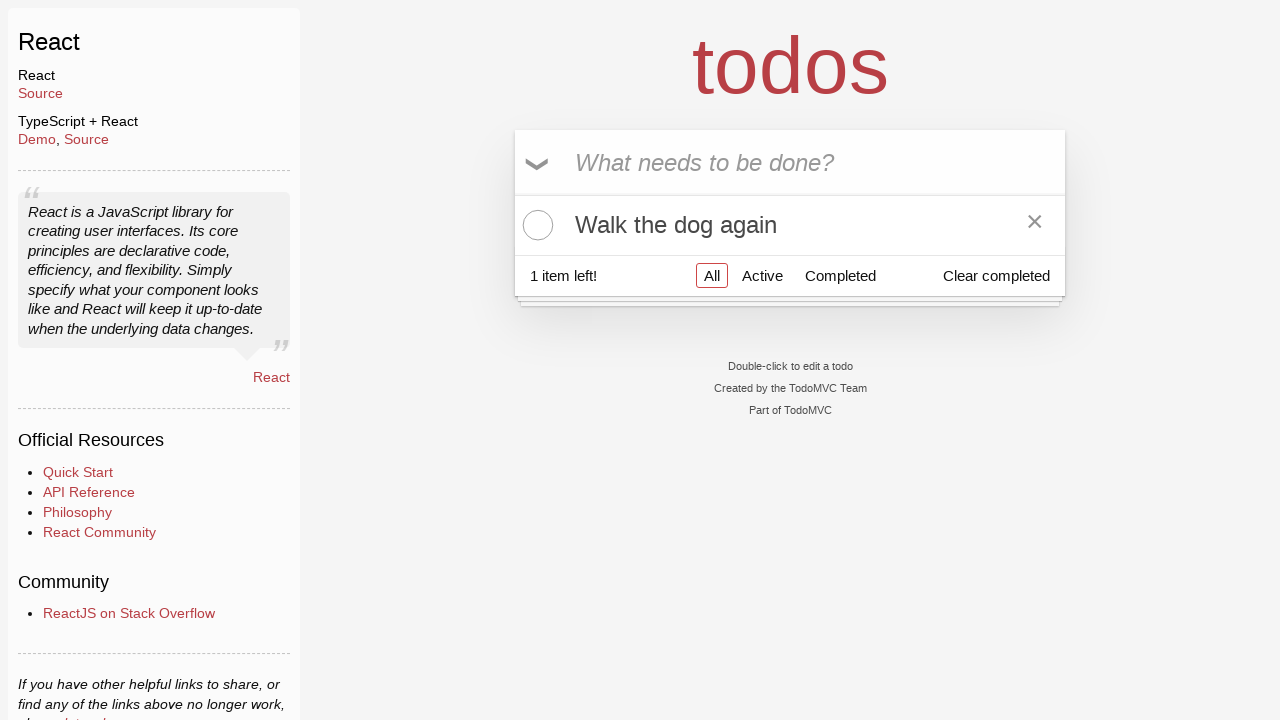

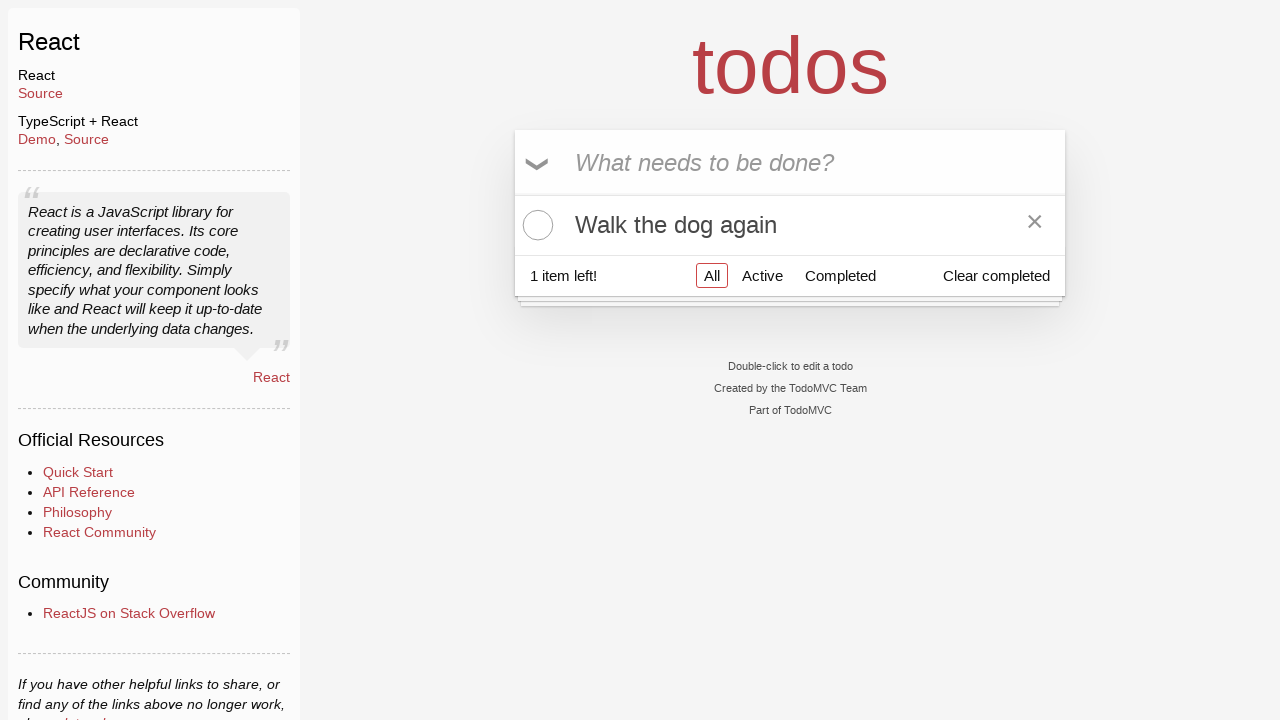